Tests dropdown menu navigation by clicking on a dropdown button and selecting a link option

Starting URL: https://omayo.blogspot.com/

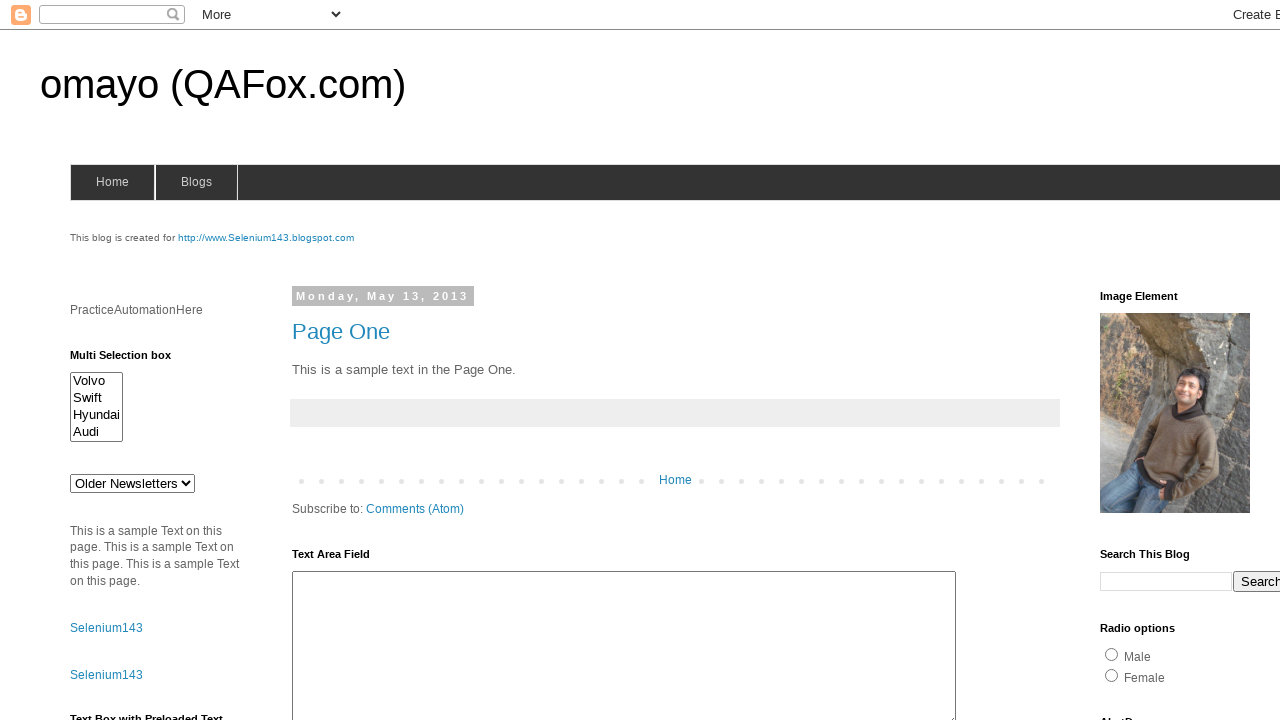

Clicked dropdown button to open menu at (1227, 360) on .dropbtn
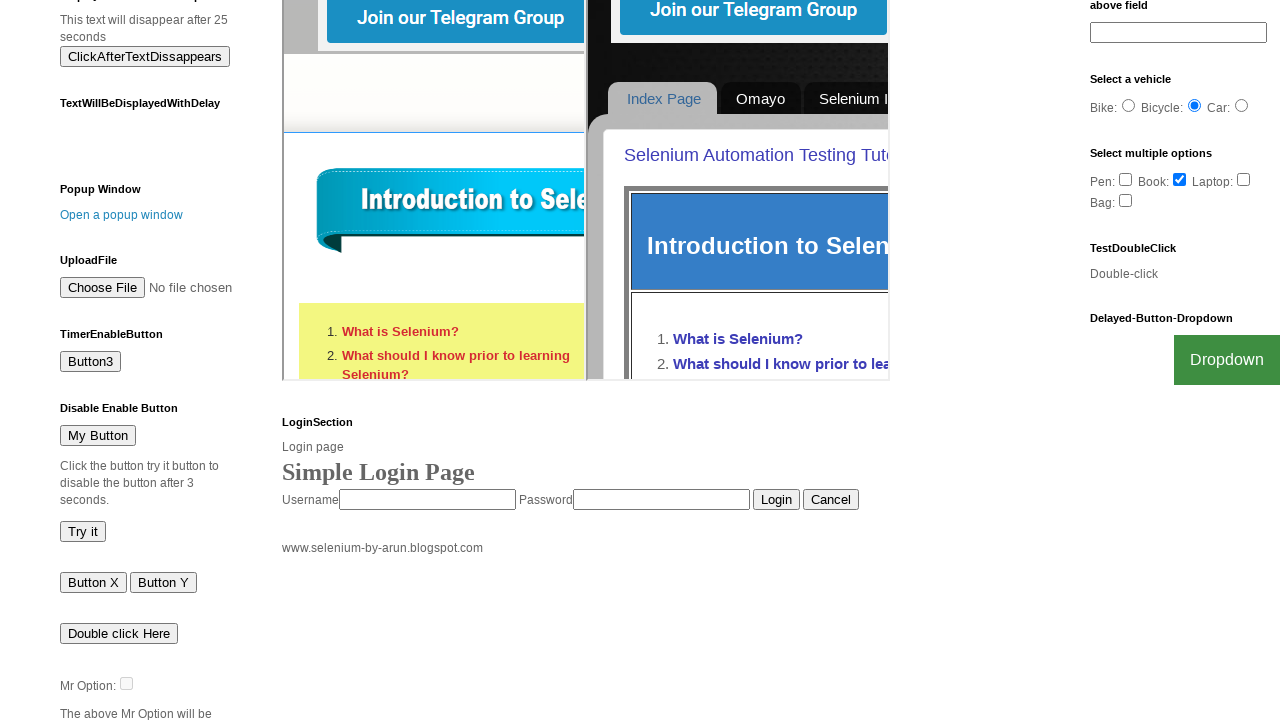

Selected Flipkart link from dropdown menu at (1200, 700) on text=Flipkart
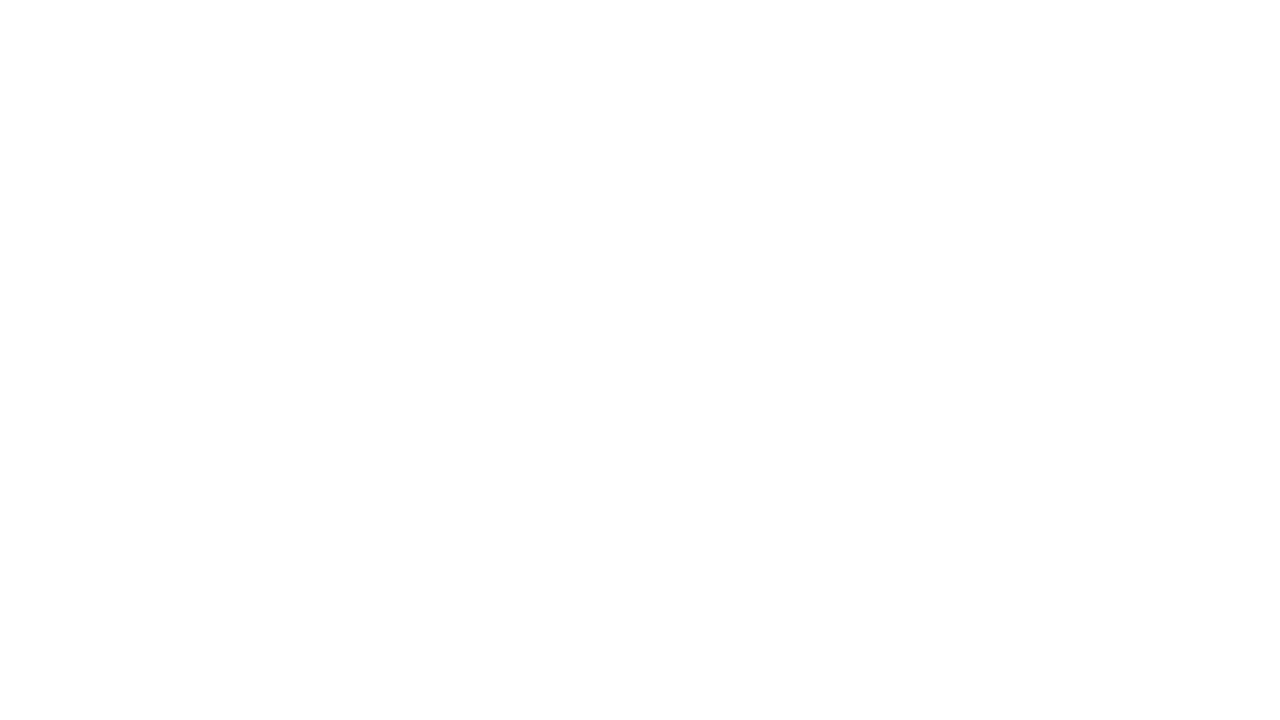

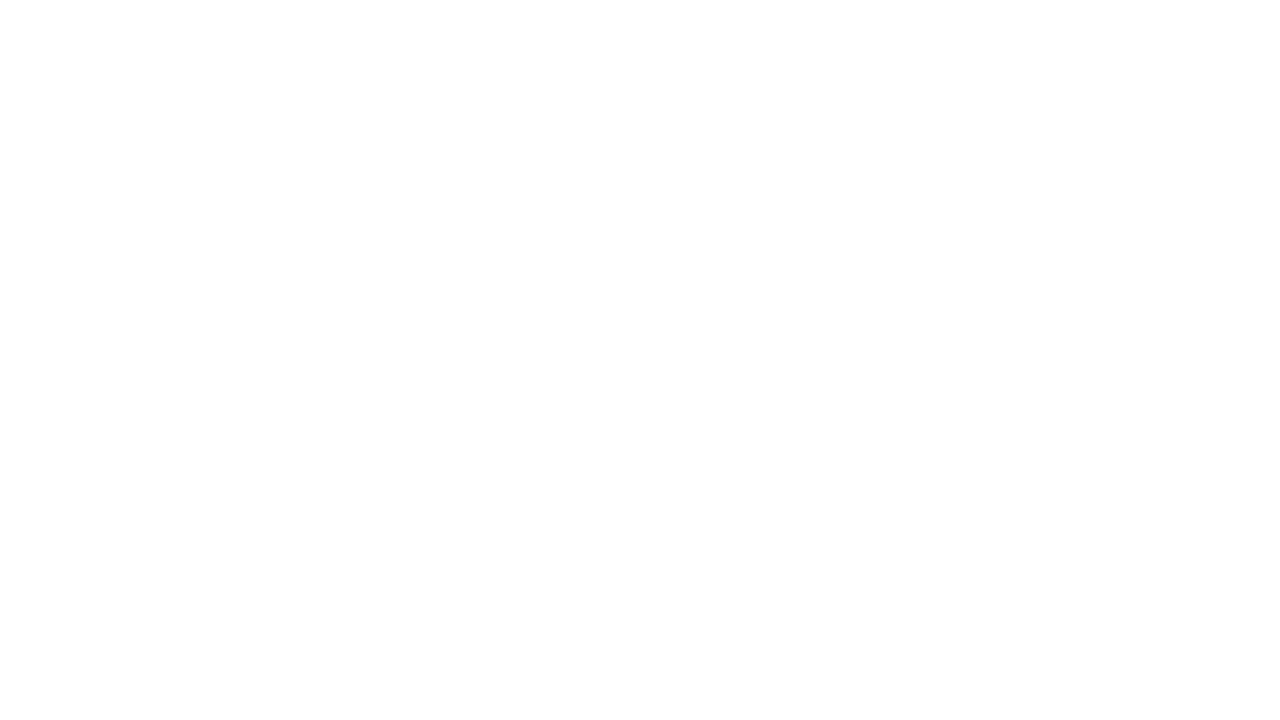